Tests deleting a task in the Active filter view

Starting URL: http://todomvc4tasj.herokuapp.com/#/active

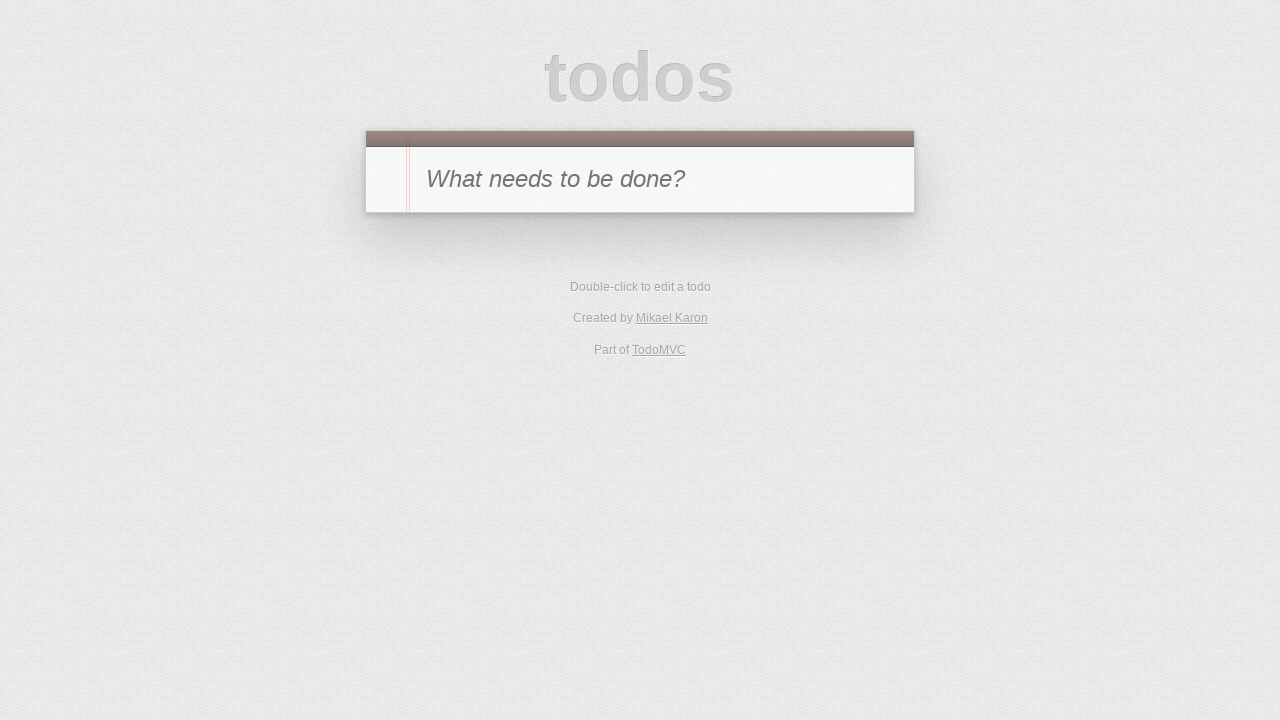

Set initial state with 1 active task in localStorage
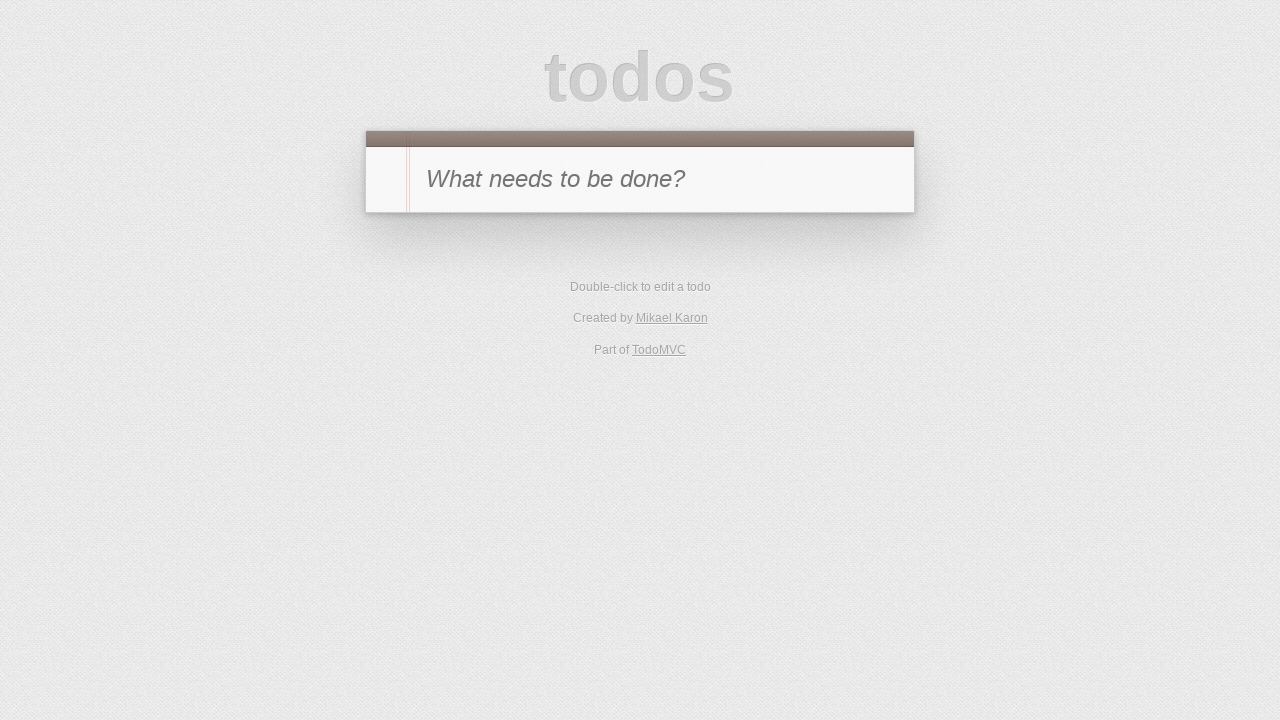

Reloaded page to load task from localStorage
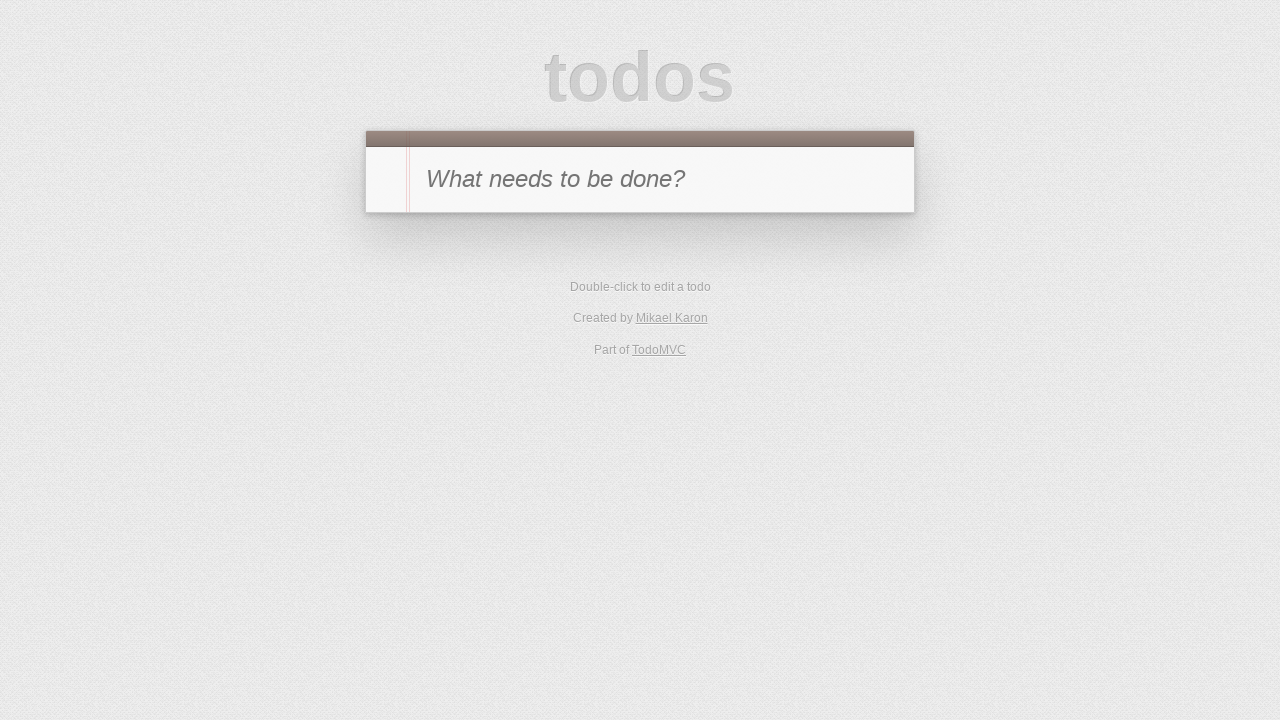

Hovered over task 'A' to reveal delete button at (640, 242) on #todo-list>li >> internal:has-text="A"i
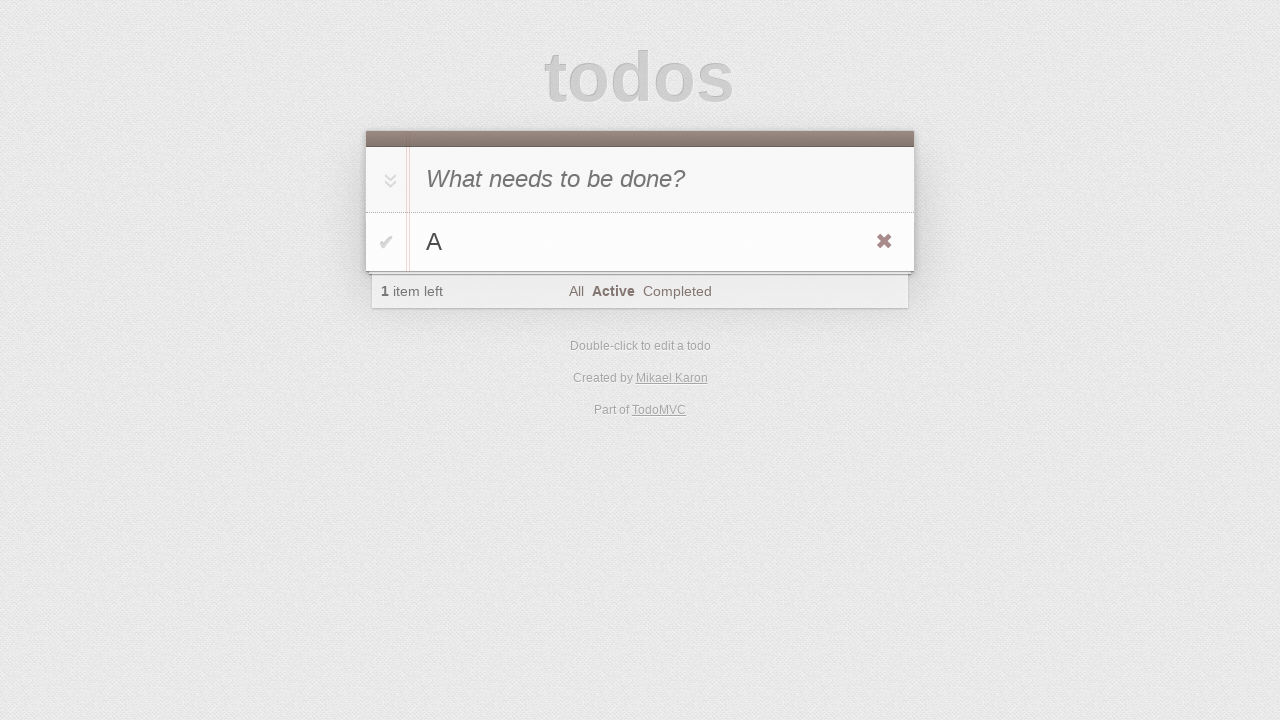

Clicked delete button to remove task 'A' at (884, 242) on #todo-list>li >> internal:has-text="A"i >> .destroy
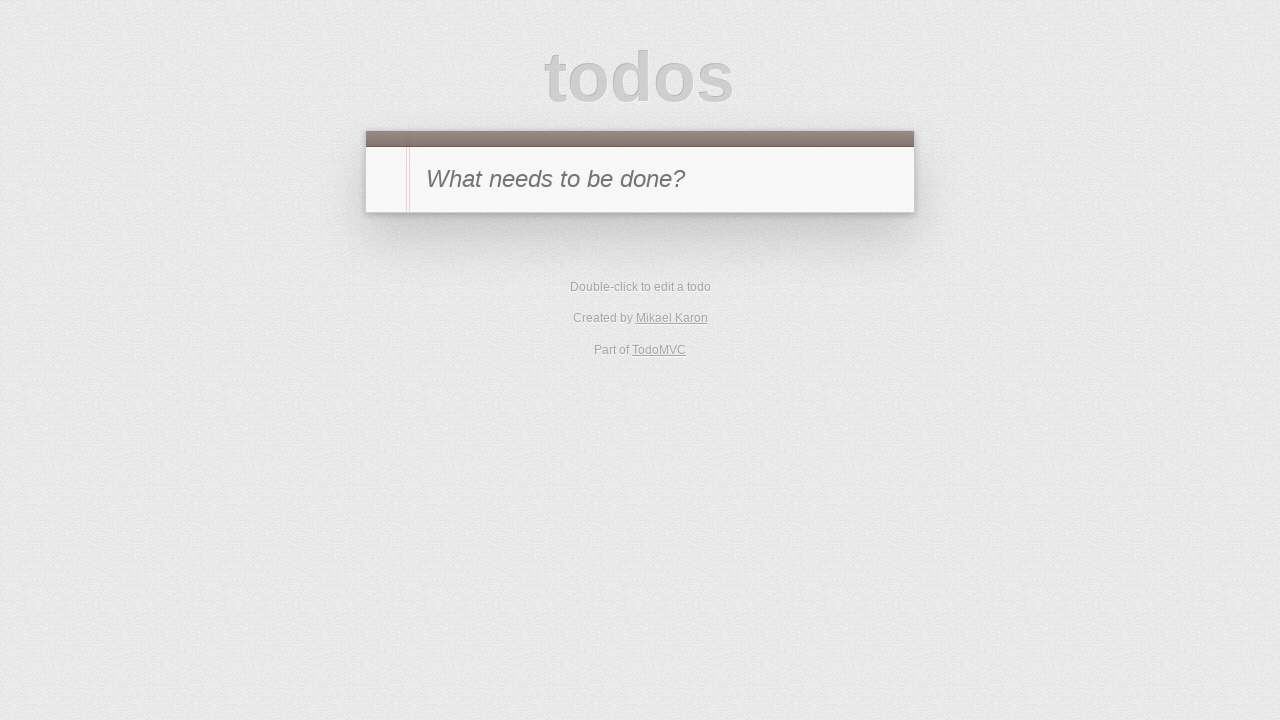

Verified that no tasks remain in the list
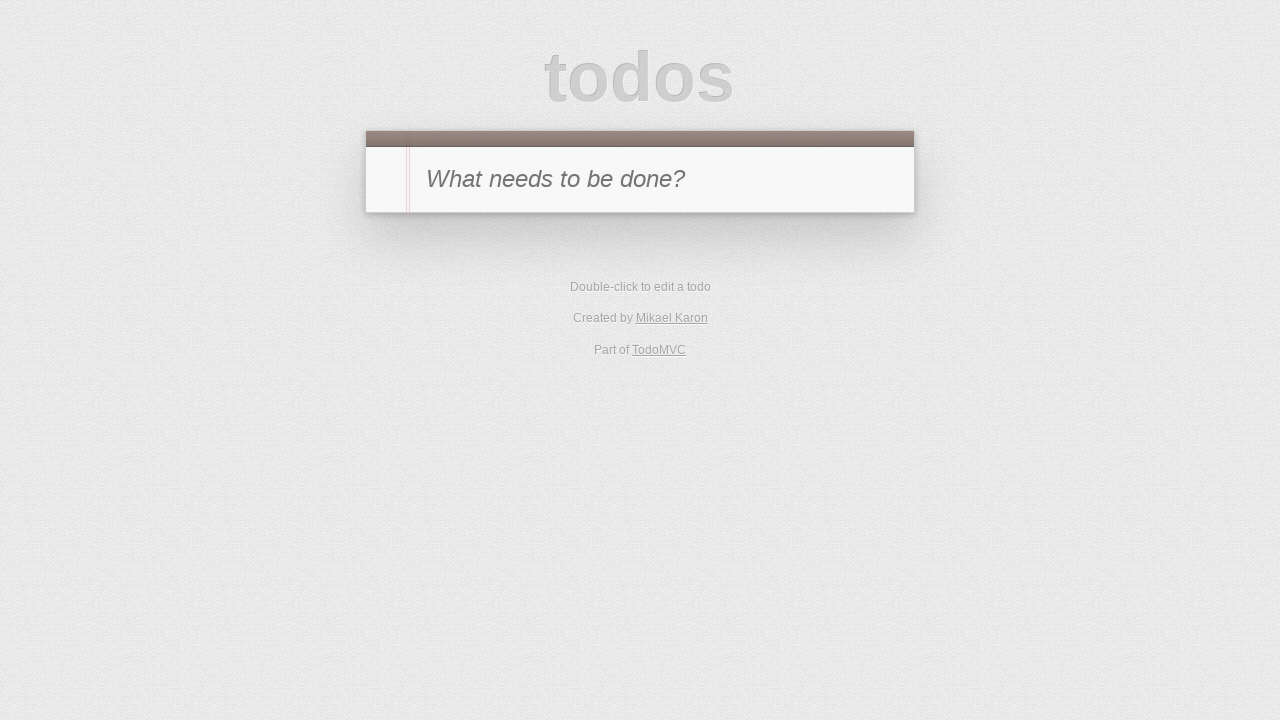

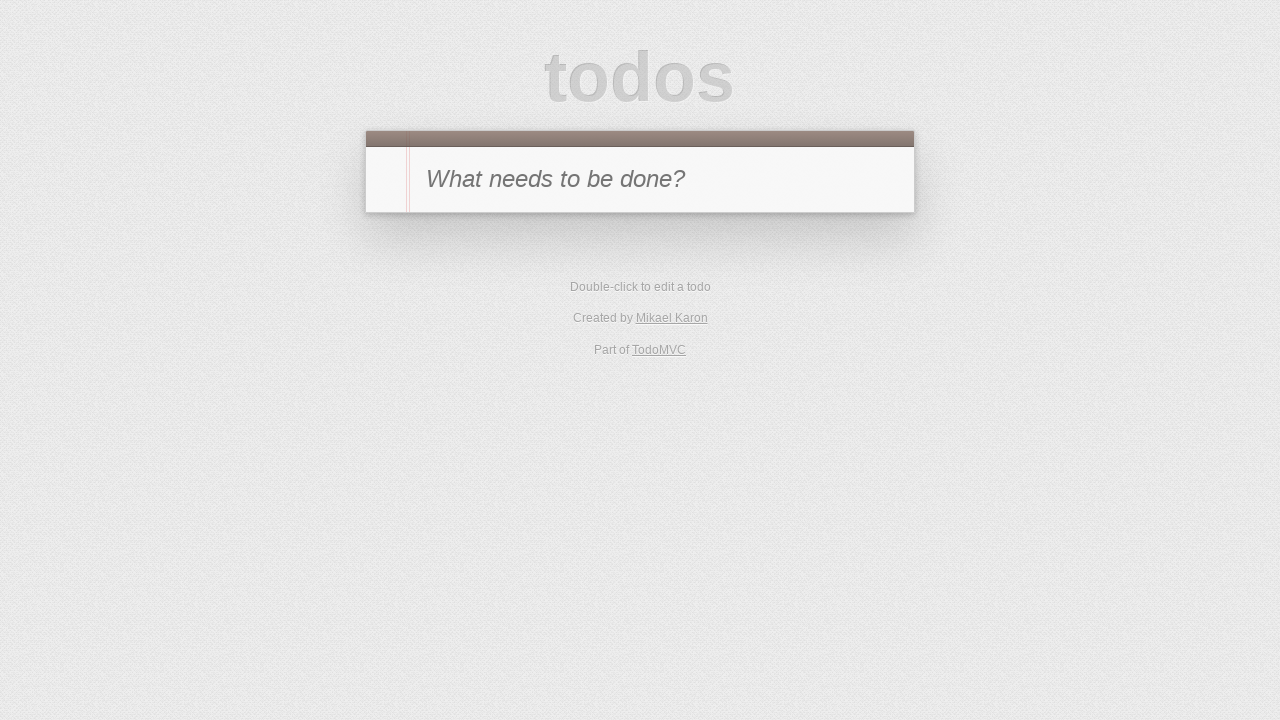